Tests that All filter shows all items after filtering by Active and Completed

Starting URL: https://demo.playwright.dev/todomvc

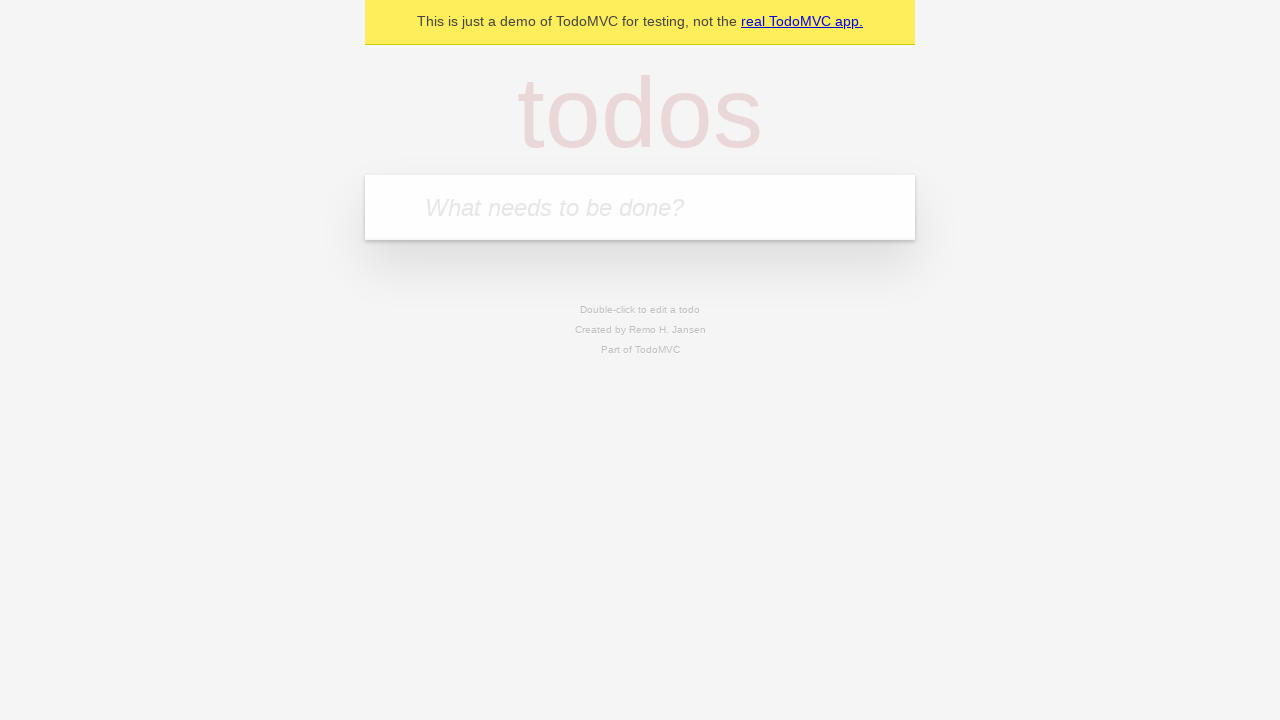

Filled todo input with 'buy some cheese' on internal:attr=[placeholder="What needs to be done?"i]
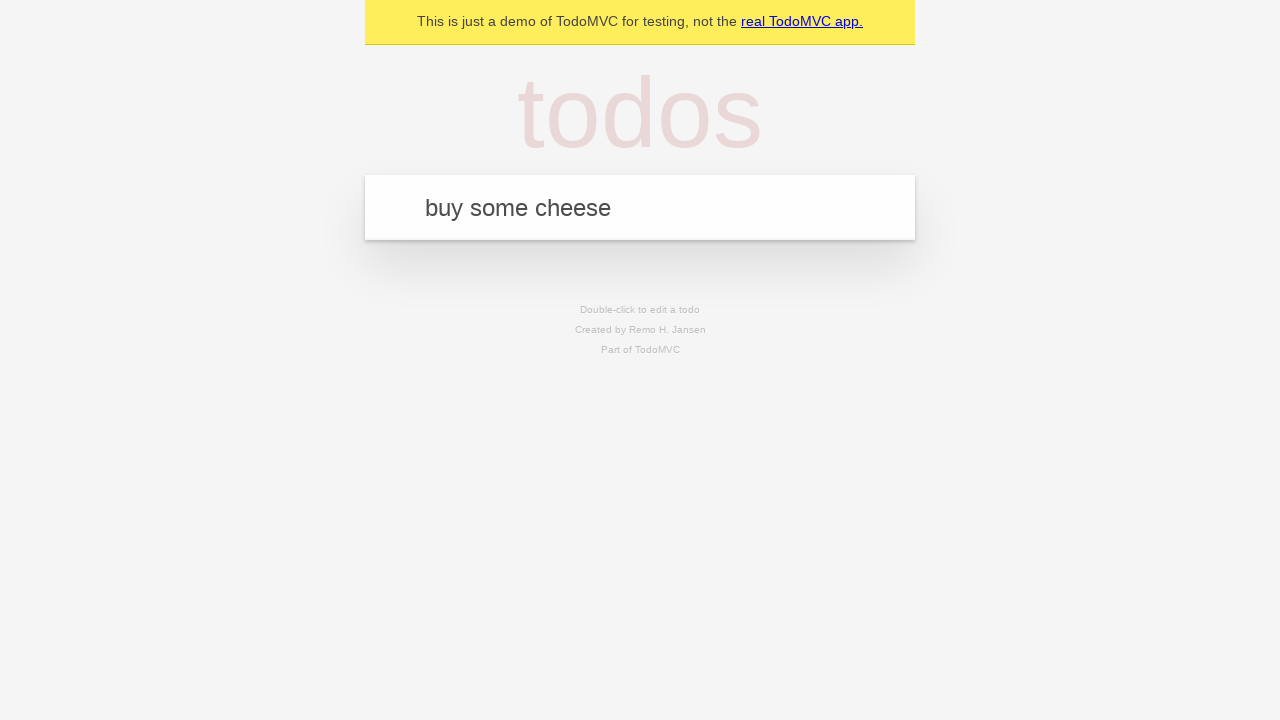

Pressed Enter to add first todo on internal:attr=[placeholder="What needs to be done?"i]
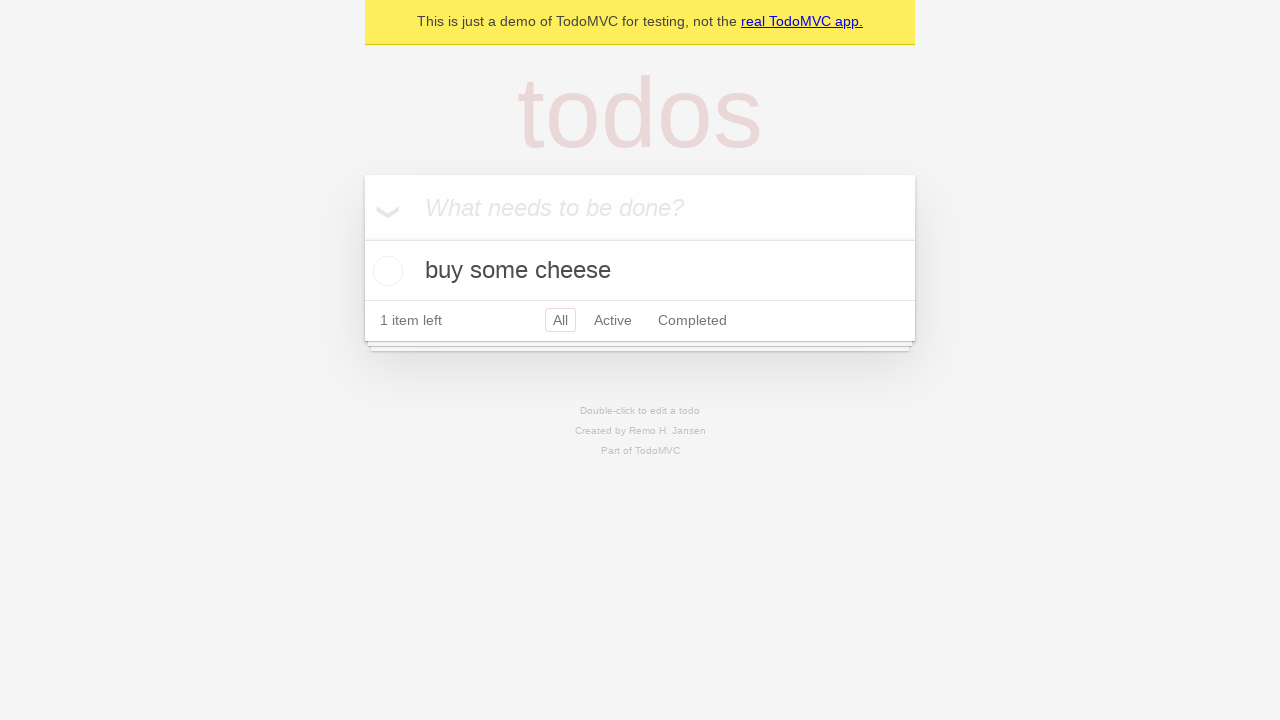

Filled todo input with 'feed the cat' on internal:attr=[placeholder="What needs to be done?"i]
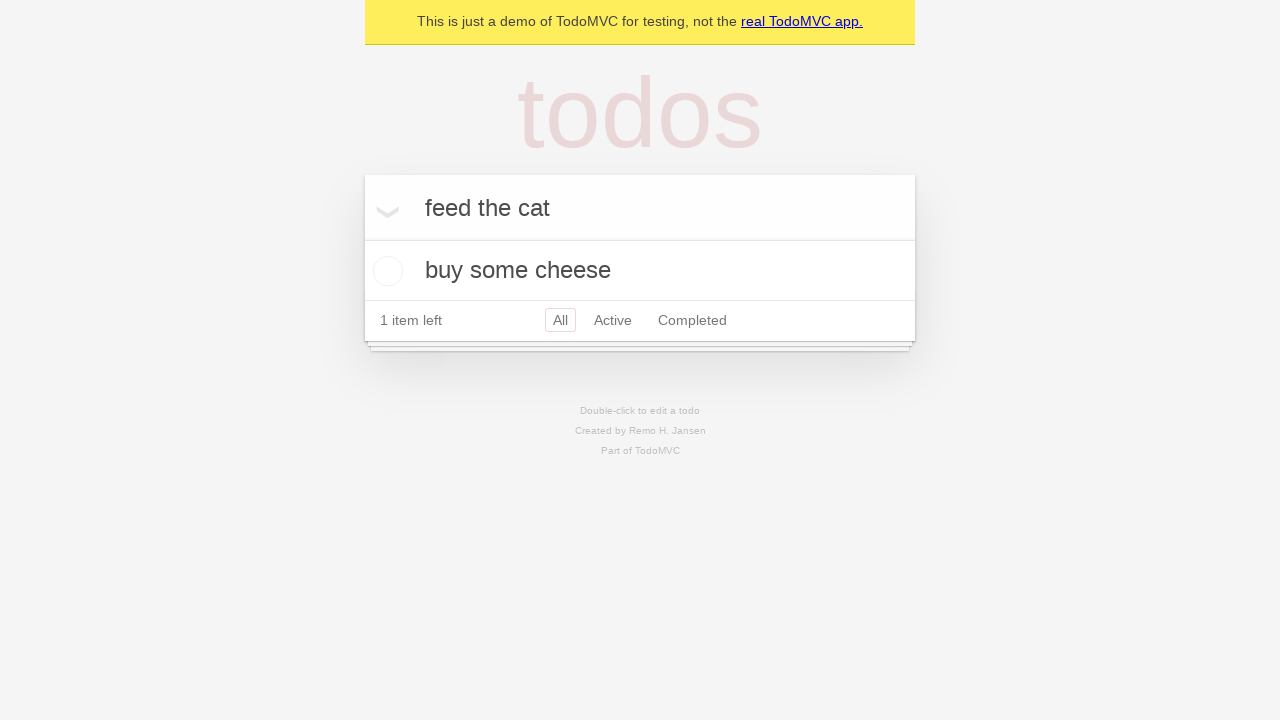

Pressed Enter to add second todo on internal:attr=[placeholder="What needs to be done?"i]
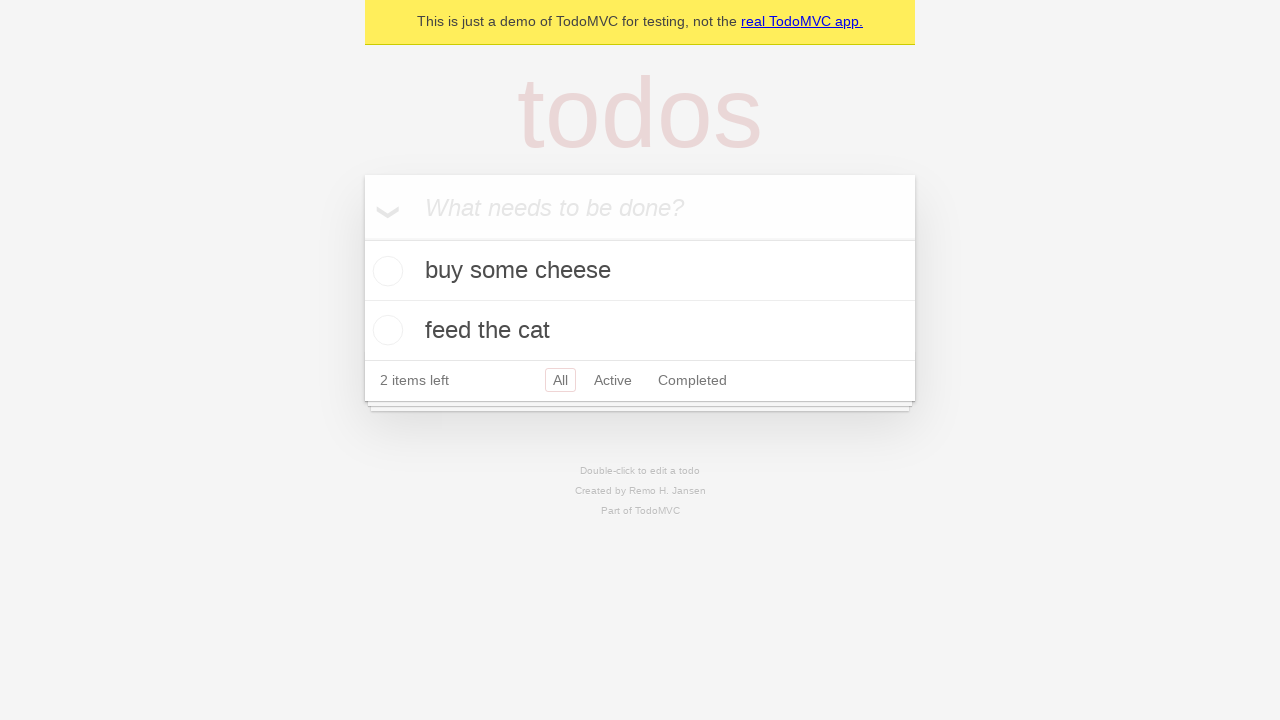

Filled todo input with 'book a doctors appointment' on internal:attr=[placeholder="What needs to be done?"i]
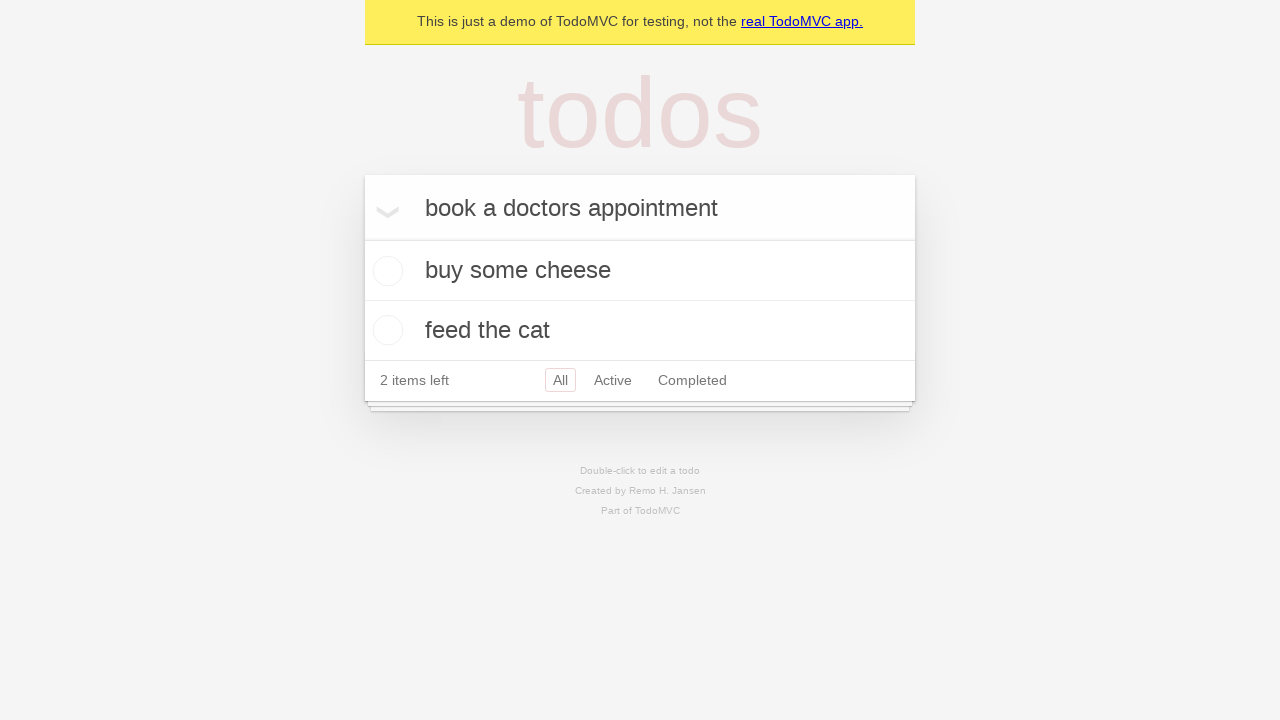

Pressed Enter to add third todo on internal:attr=[placeholder="What needs to be done?"i]
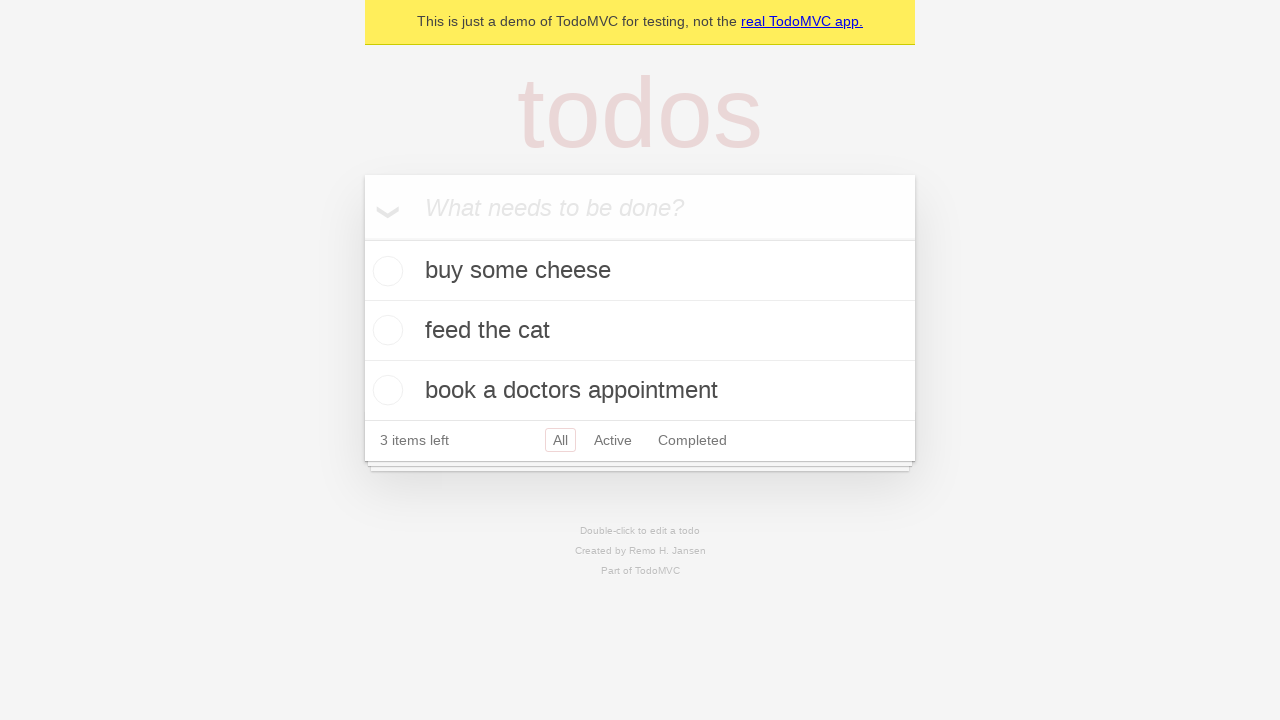

Checked the second todo item as completed at (385, 330) on internal:testid=[data-testid="todo-item"s] >> nth=1 >> internal:role=checkbox
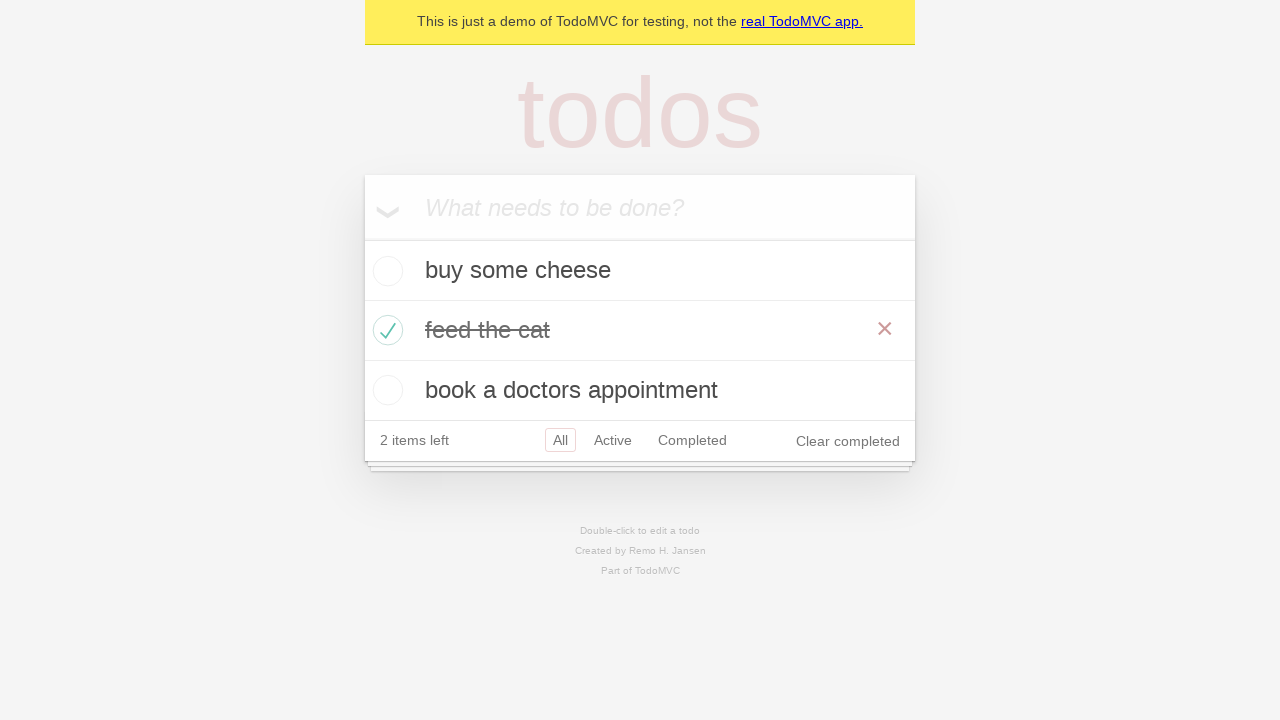

Clicked Active filter to show only active items at (613, 440) on internal:role=link[name="Active"i]
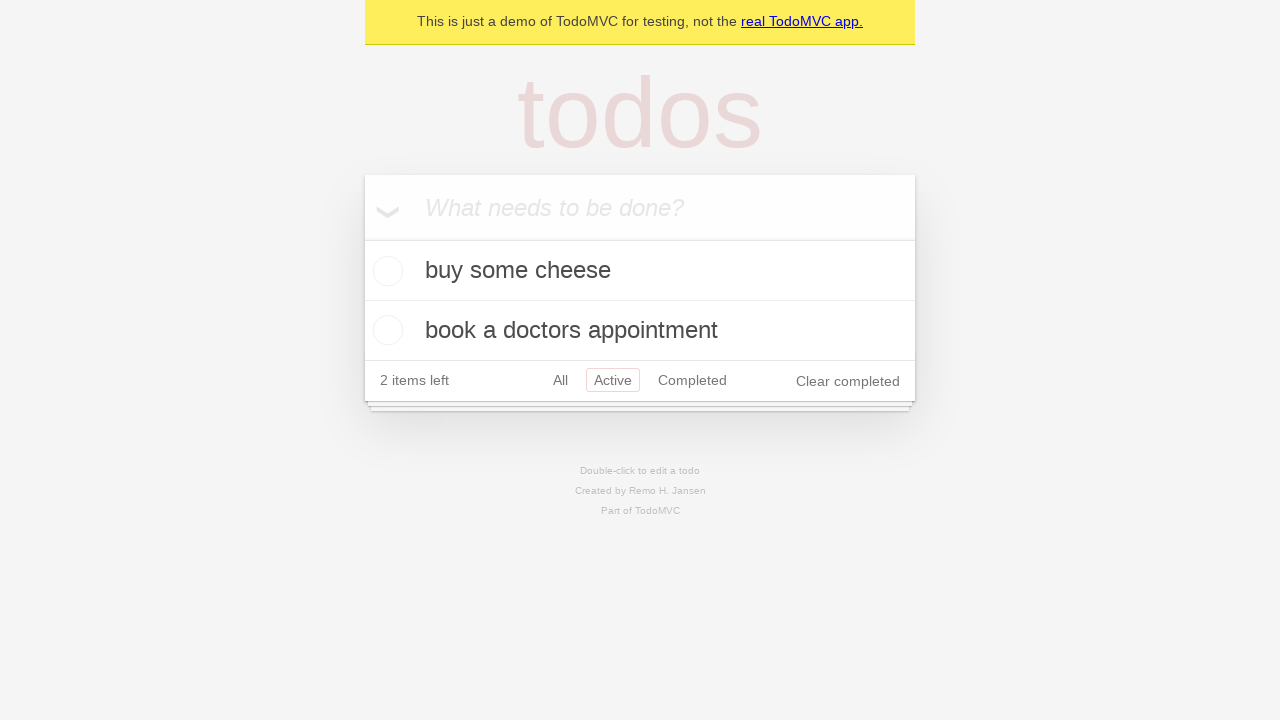

Clicked Completed filter to show only completed items at (692, 380) on internal:role=link[name="Completed"i]
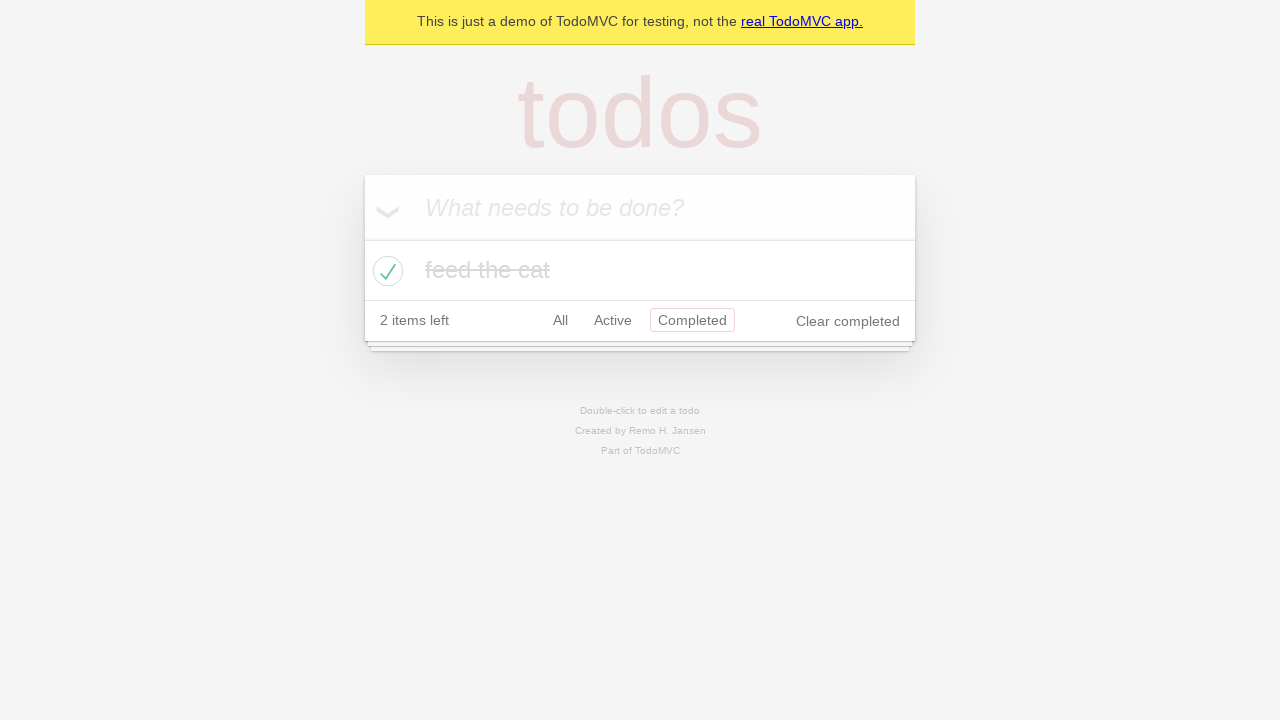

Clicked All filter to show all items at (560, 320) on internal:role=link[name="All"i]
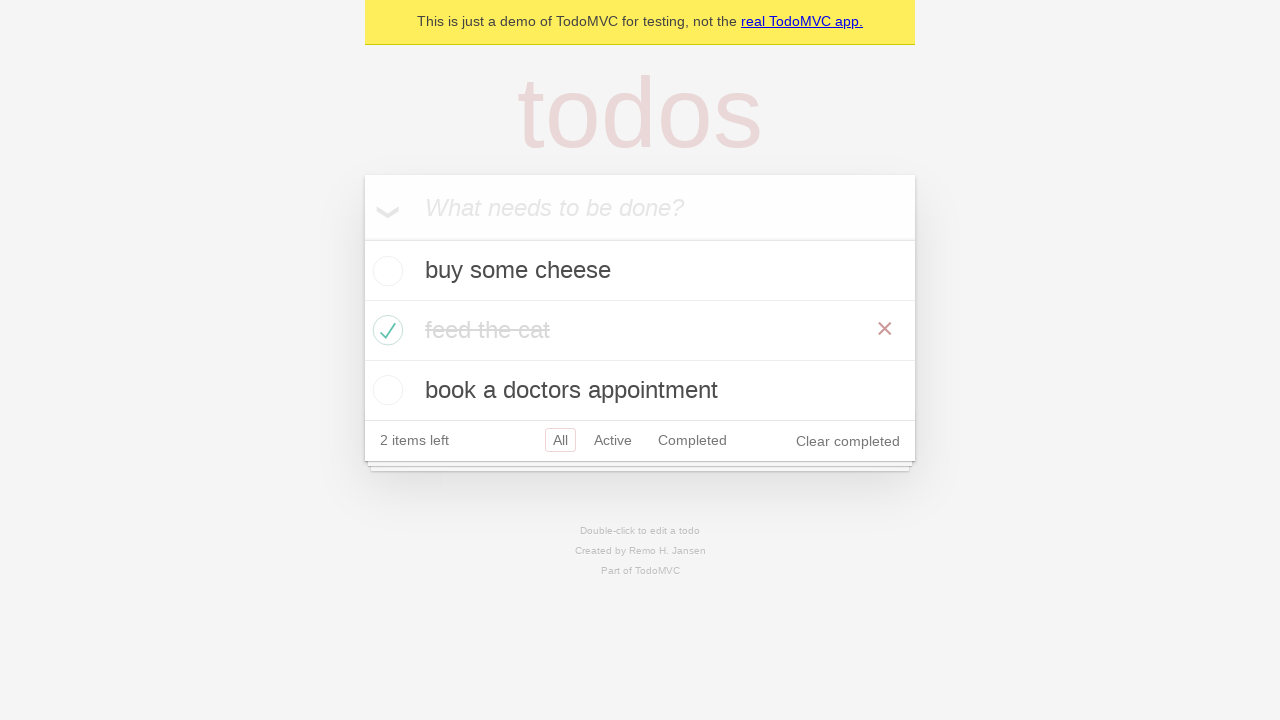

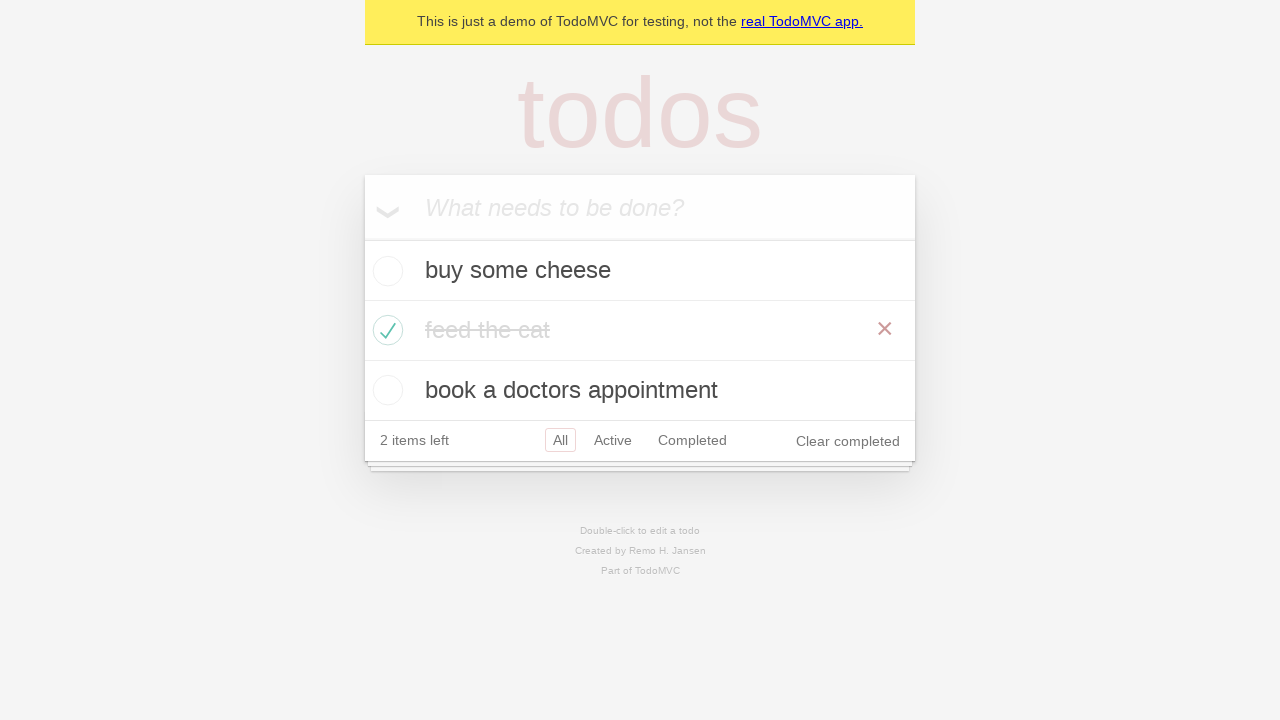